Simple navigation test that visits YouTube and then navigates to Flipkart to verify basic browser navigation functionality

Starting URL: https://www.youtube.com/

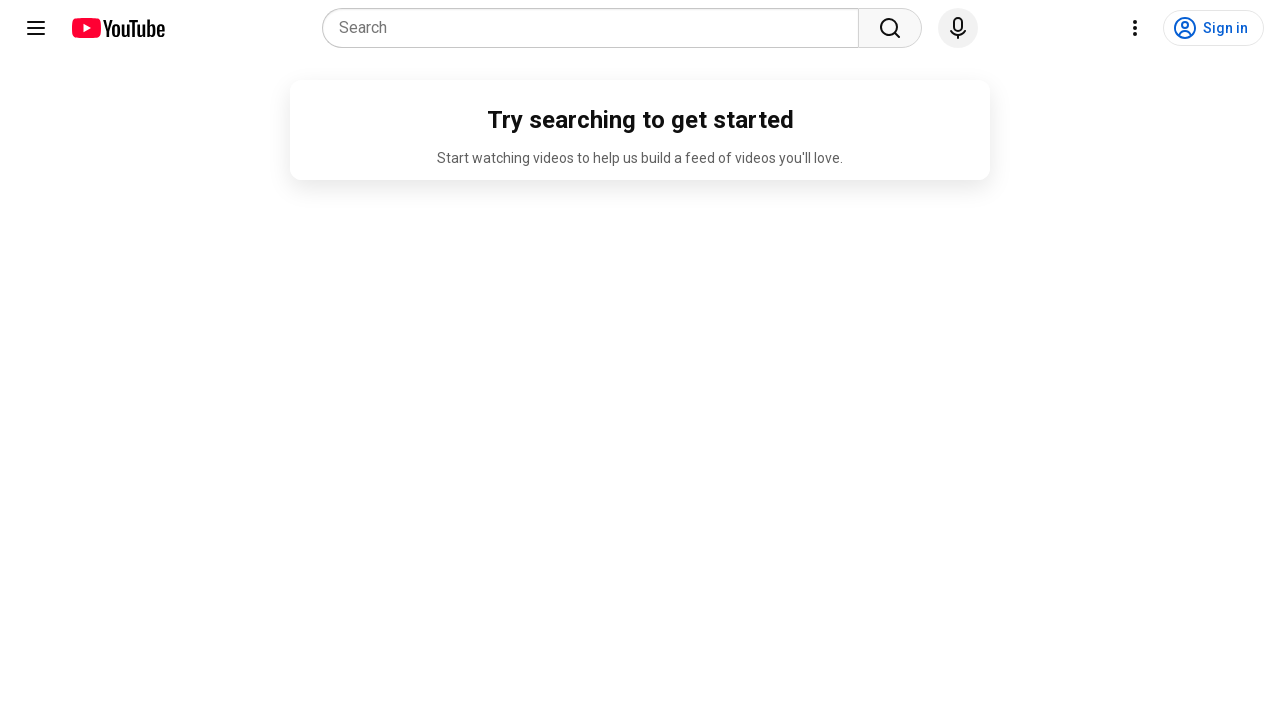

Navigated to Flipkart from YouTube
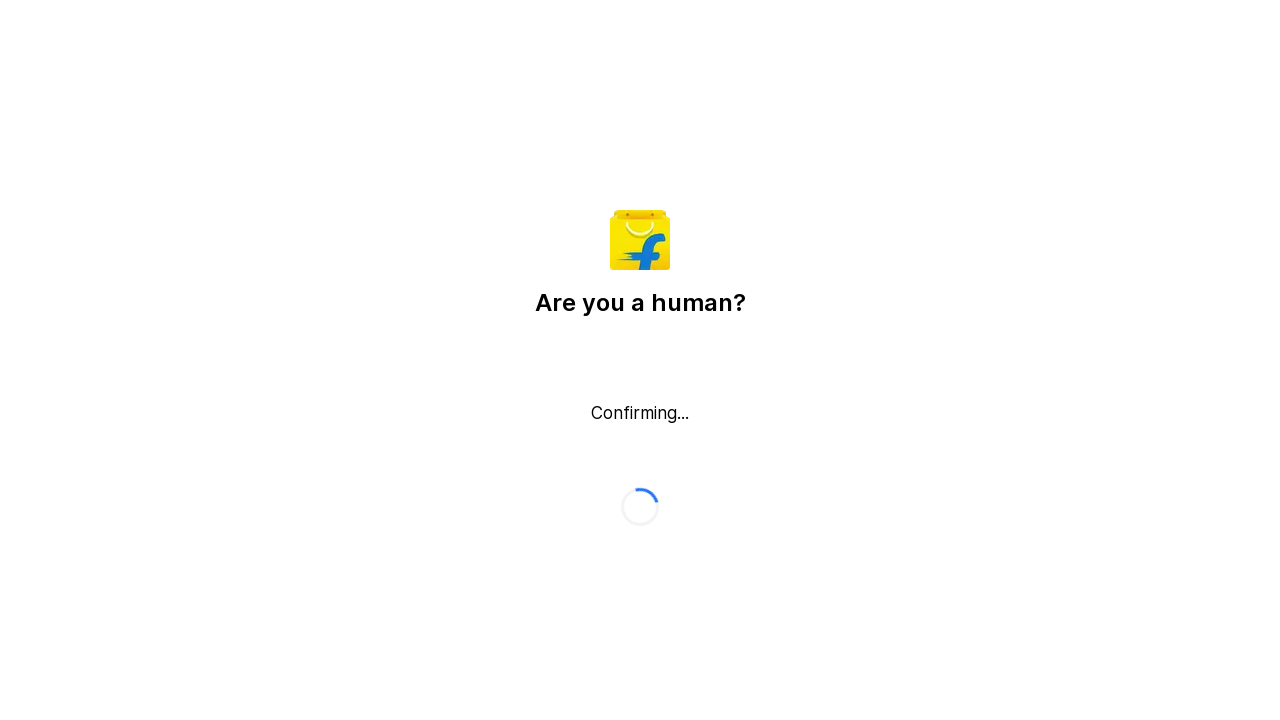

Flipkart page DOM content loaded
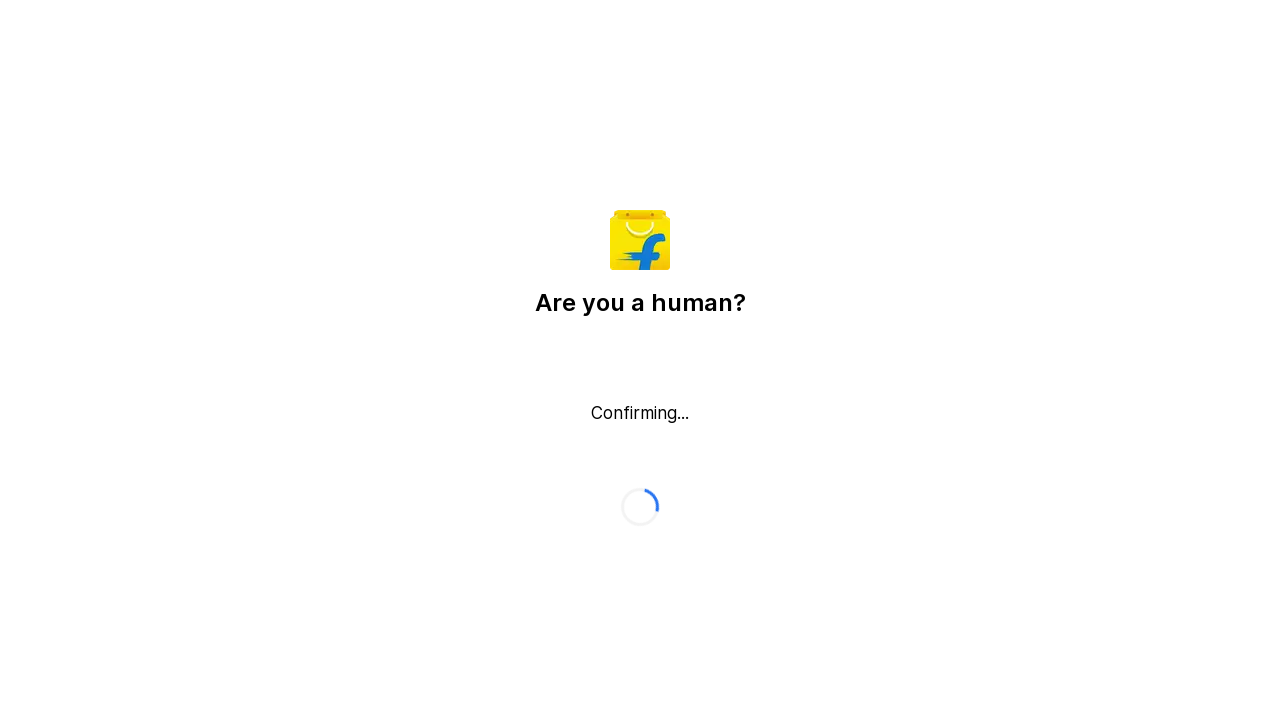

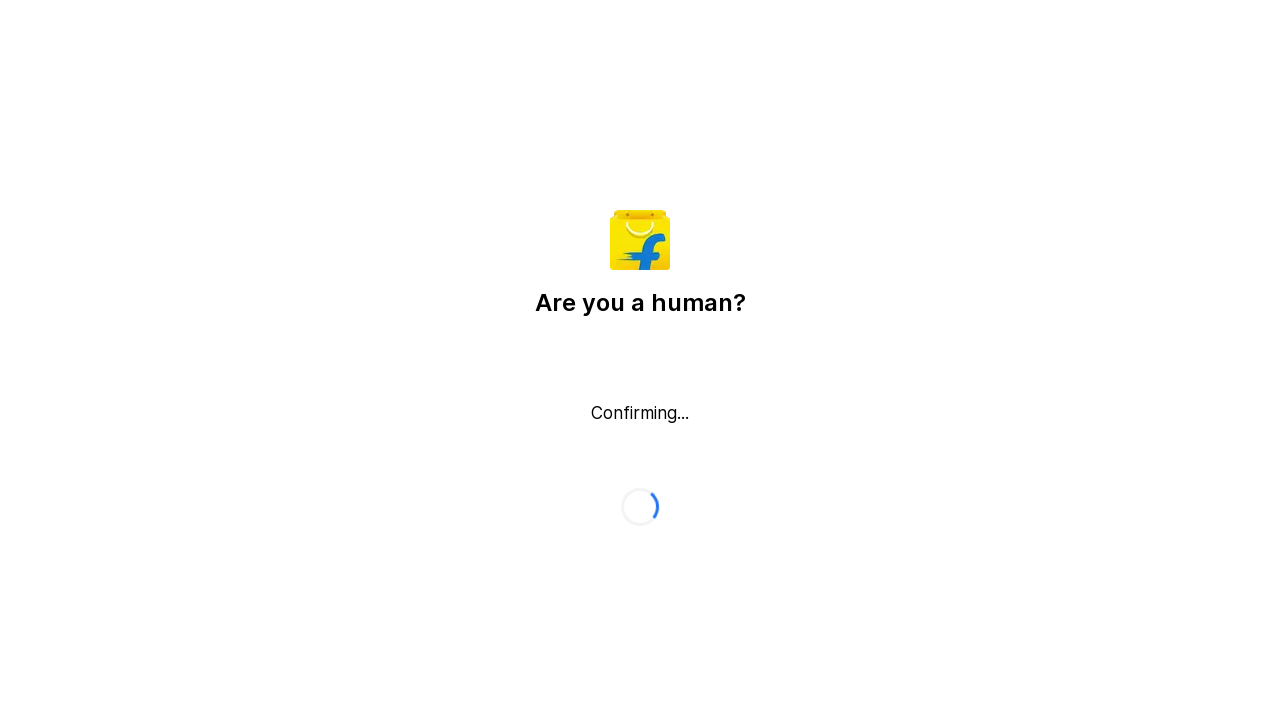